Tests python.org search feature by searching for "pycon" and verifying that search results are displayed on the results page.

Starting URL: https://www.python.org

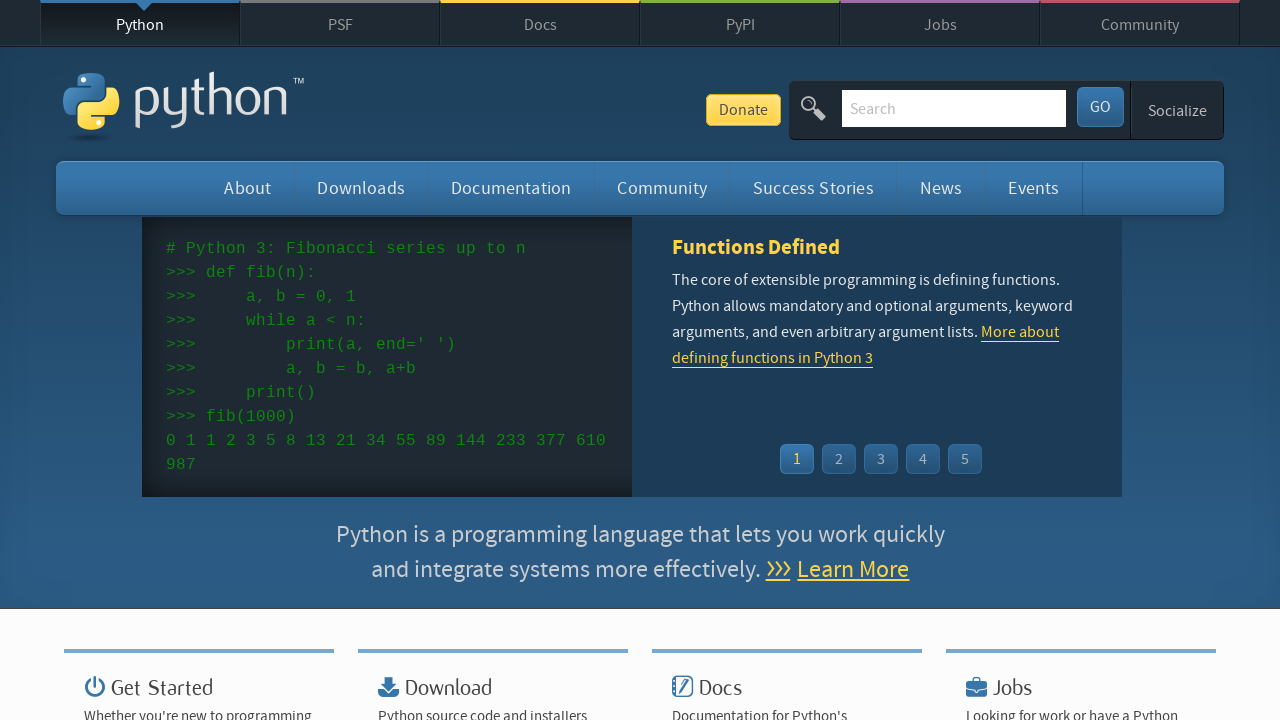

Verified page title contains 'Python'
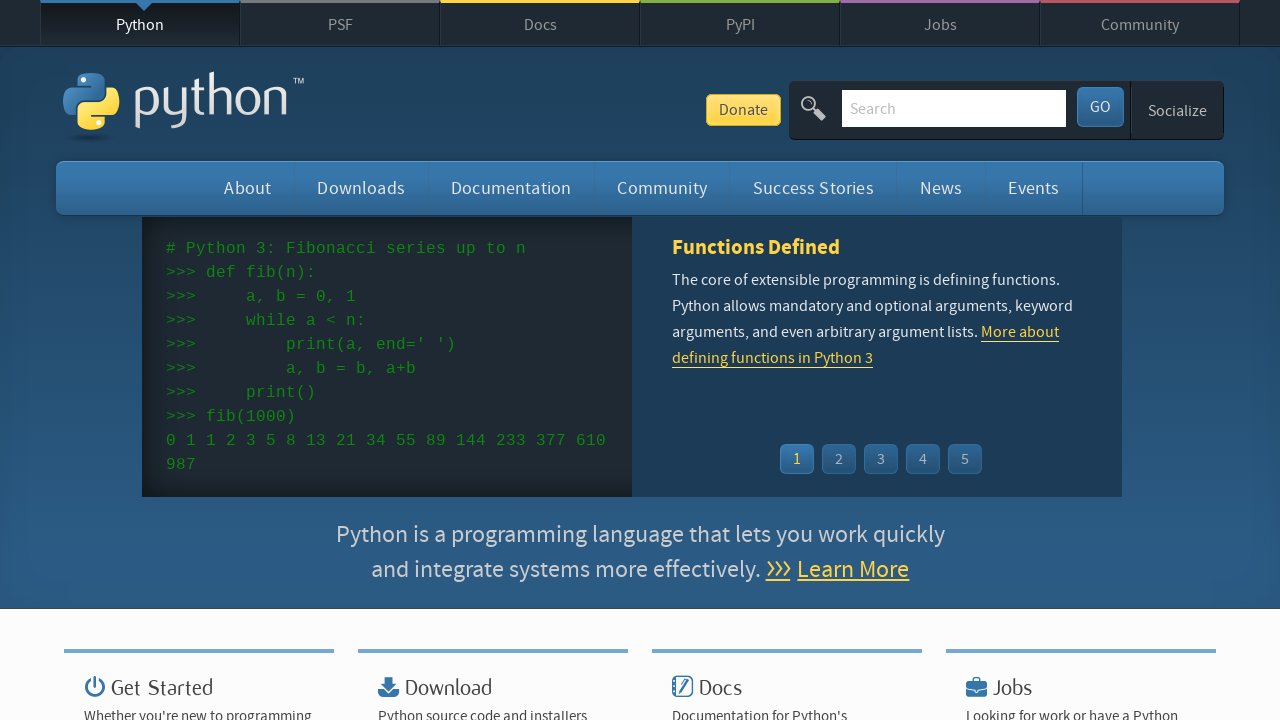

Filled search field with 'pycon' on input[name='q']
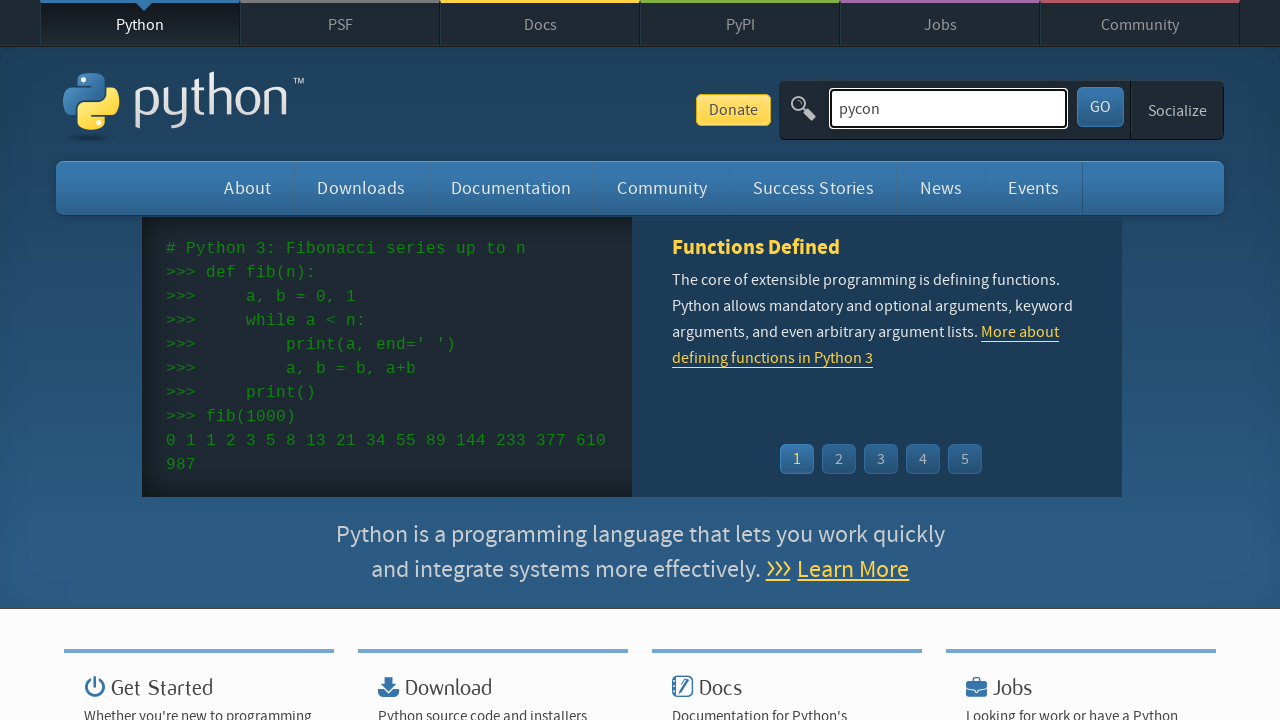

Clicked search submit button at (1100, 107) on button[type='submit']
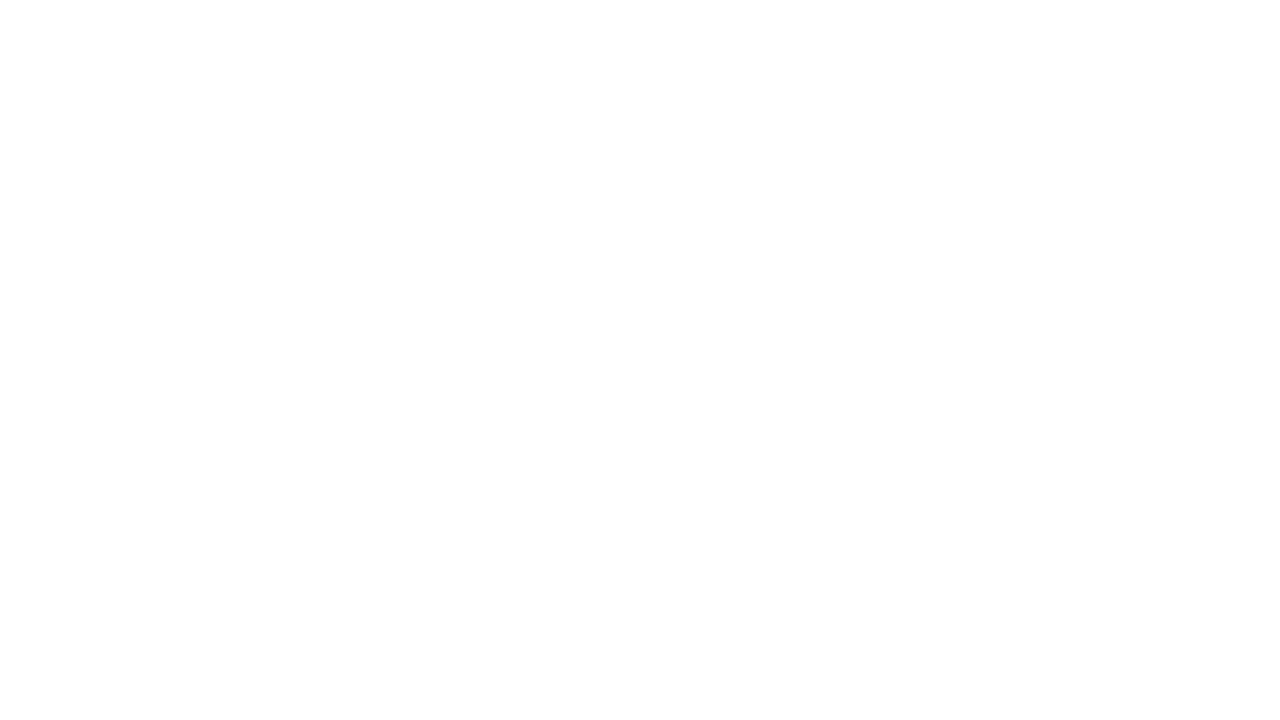

Search results page loaded successfully
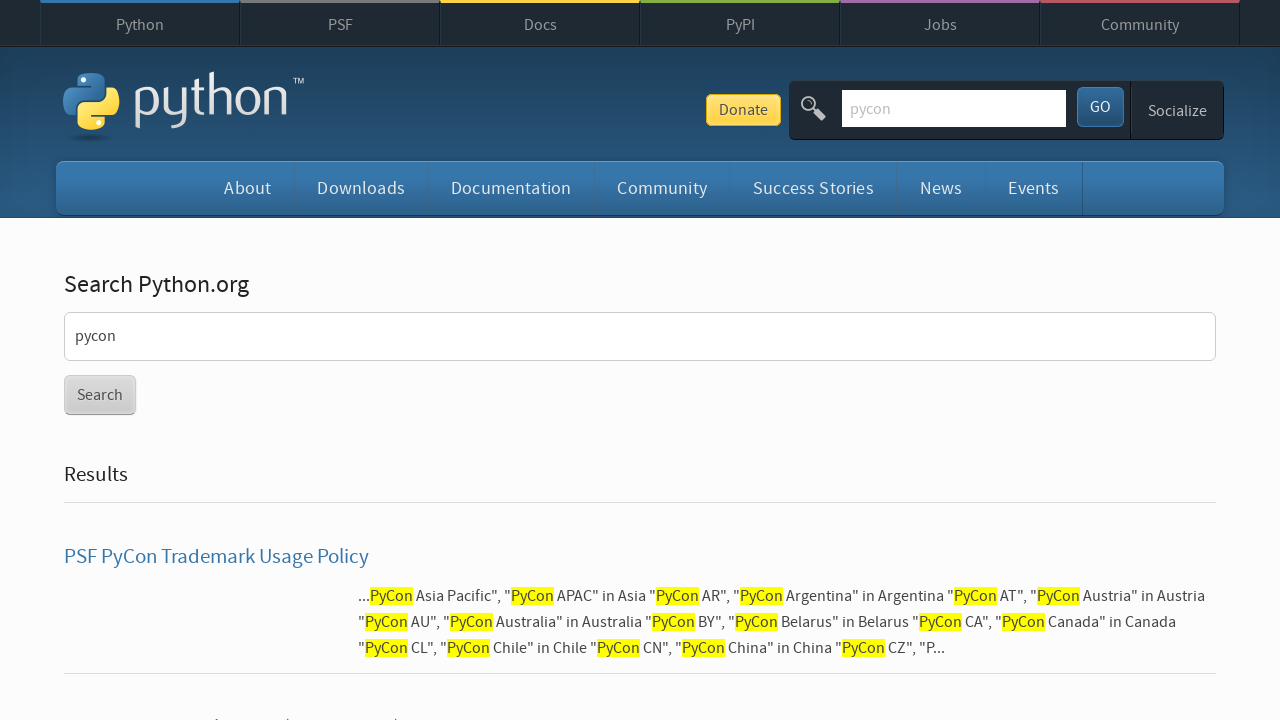

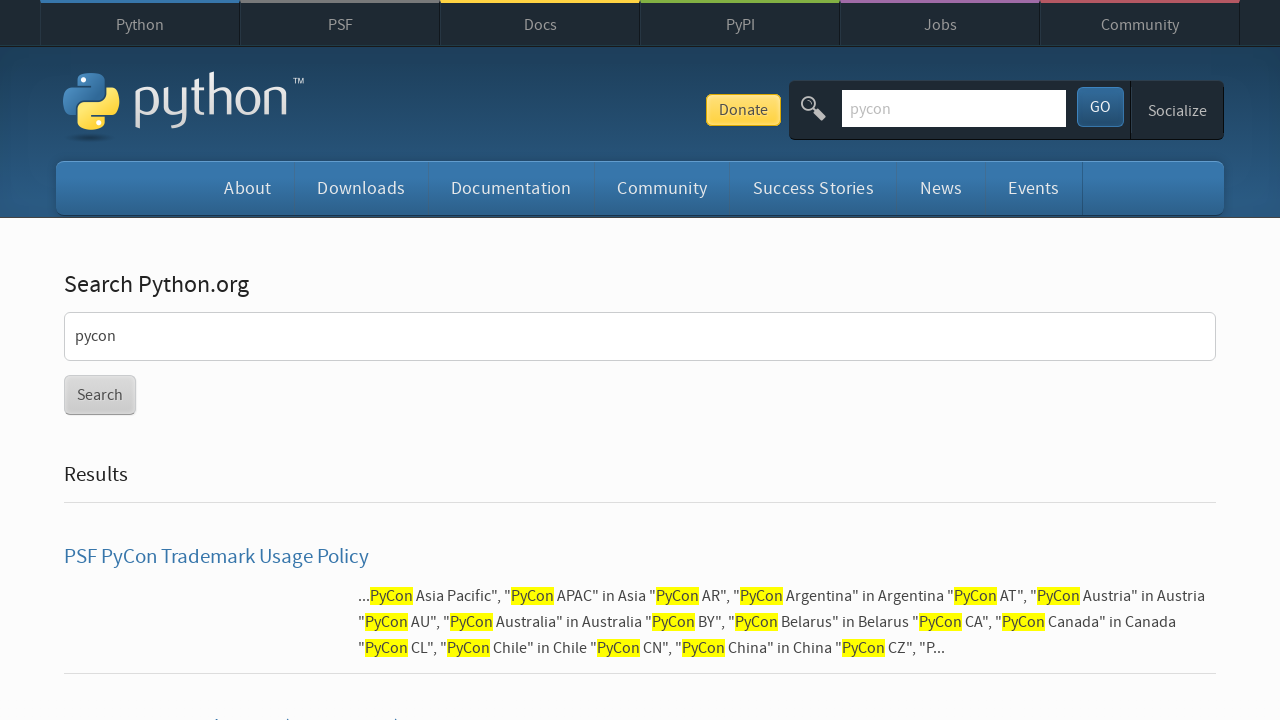